Tests getting the first selected option and changing the selection to verify it updates

Starting URL: https://the-internet.herokuapp.com/dropdown

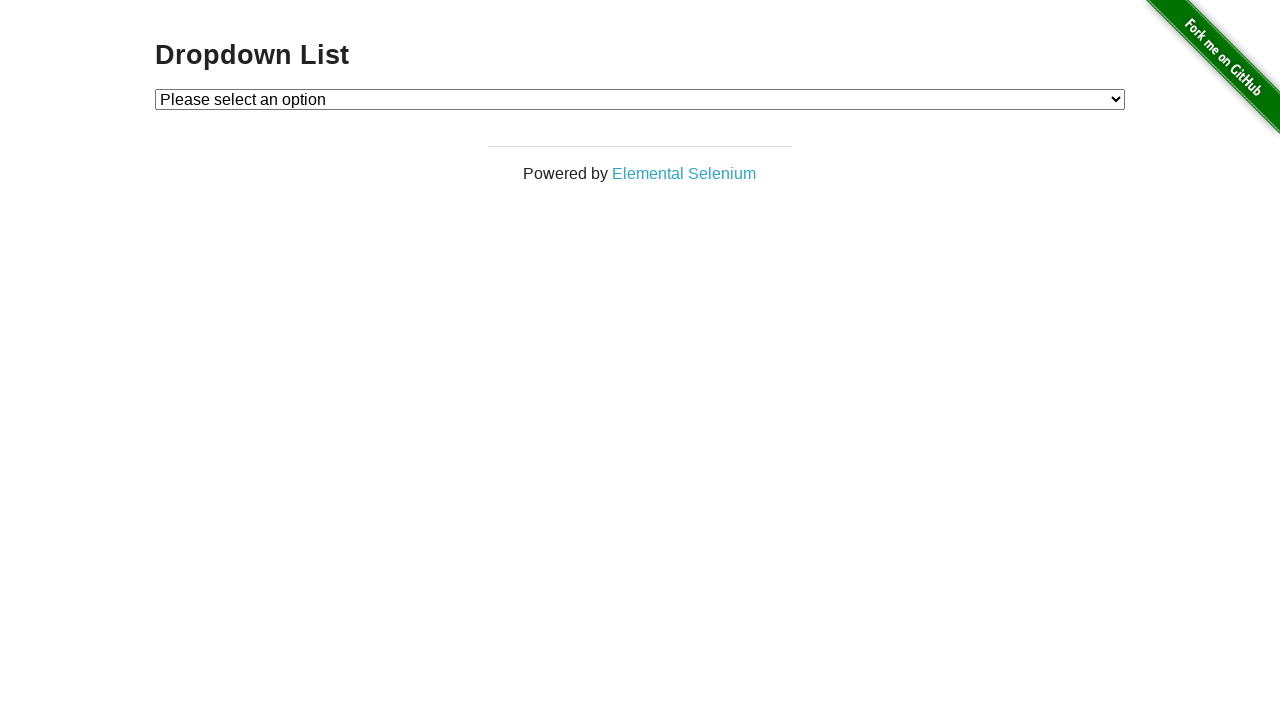

Located the dropdown element
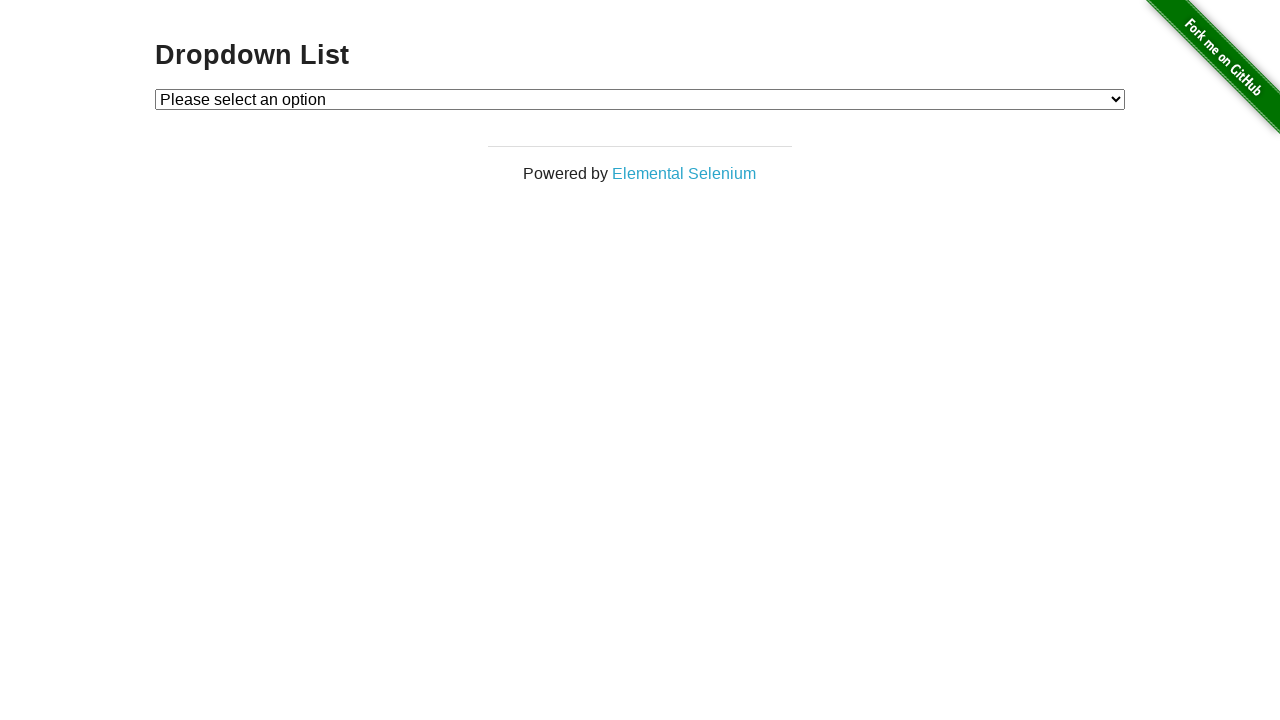

Retrieved the first selected option text content
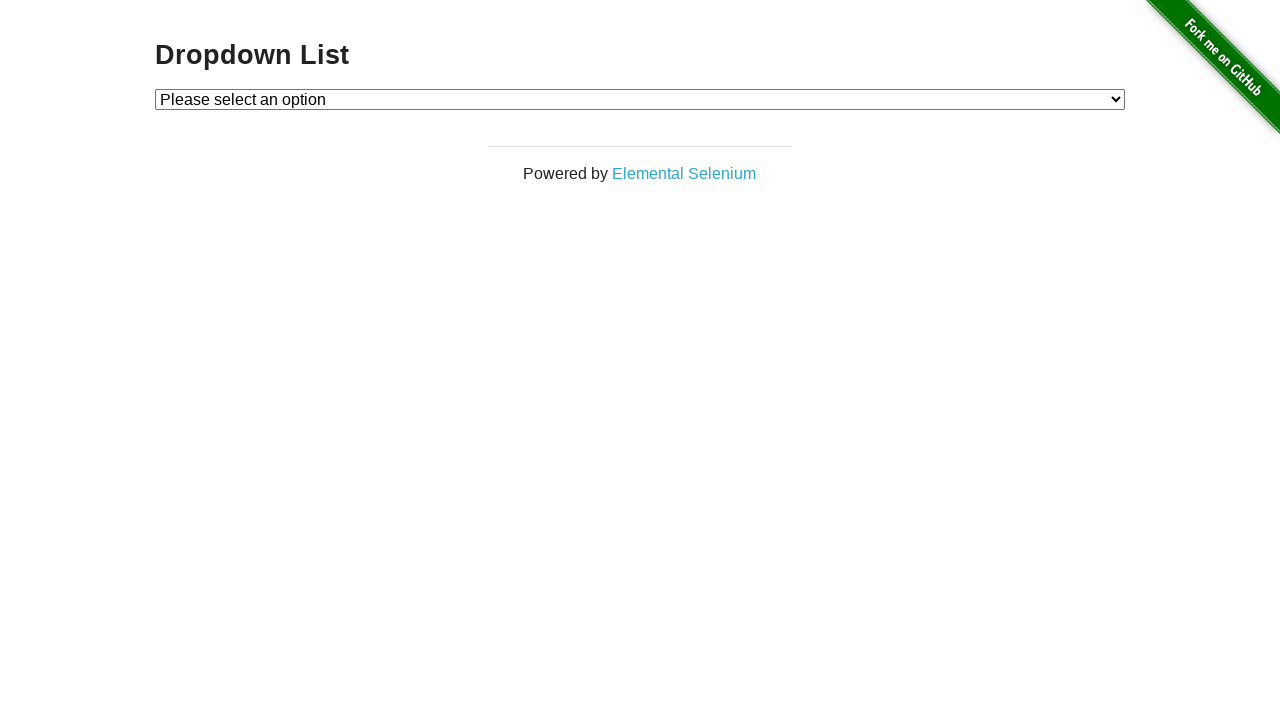

Asserted that default selected option is 'Please select an option'
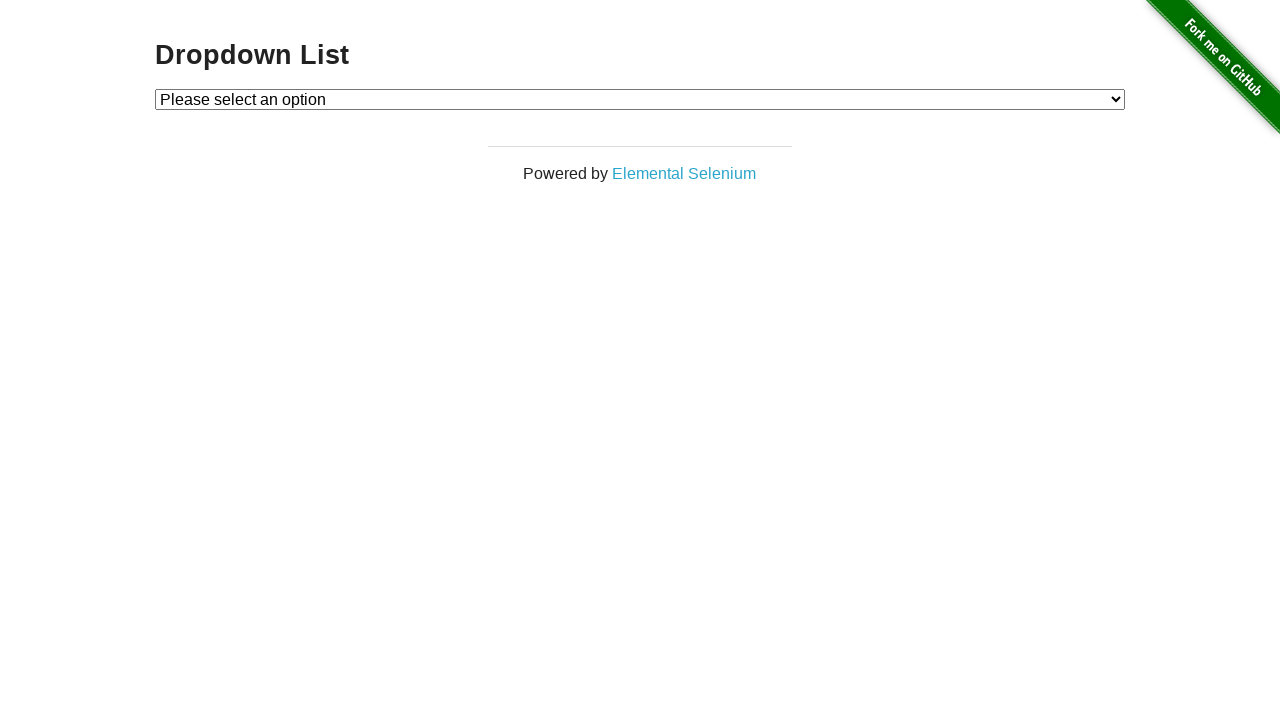

Selected 'Option 2' from the dropdown on #dropdown
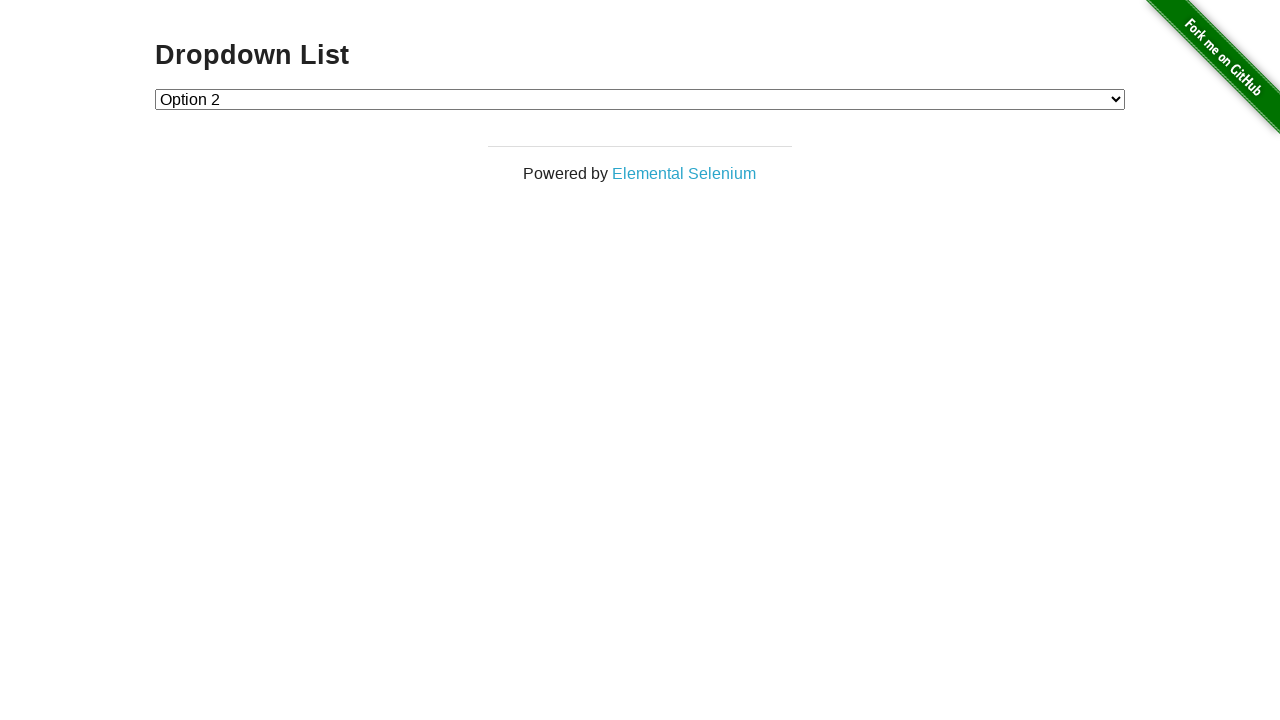

Retrieved the newly selected option text content
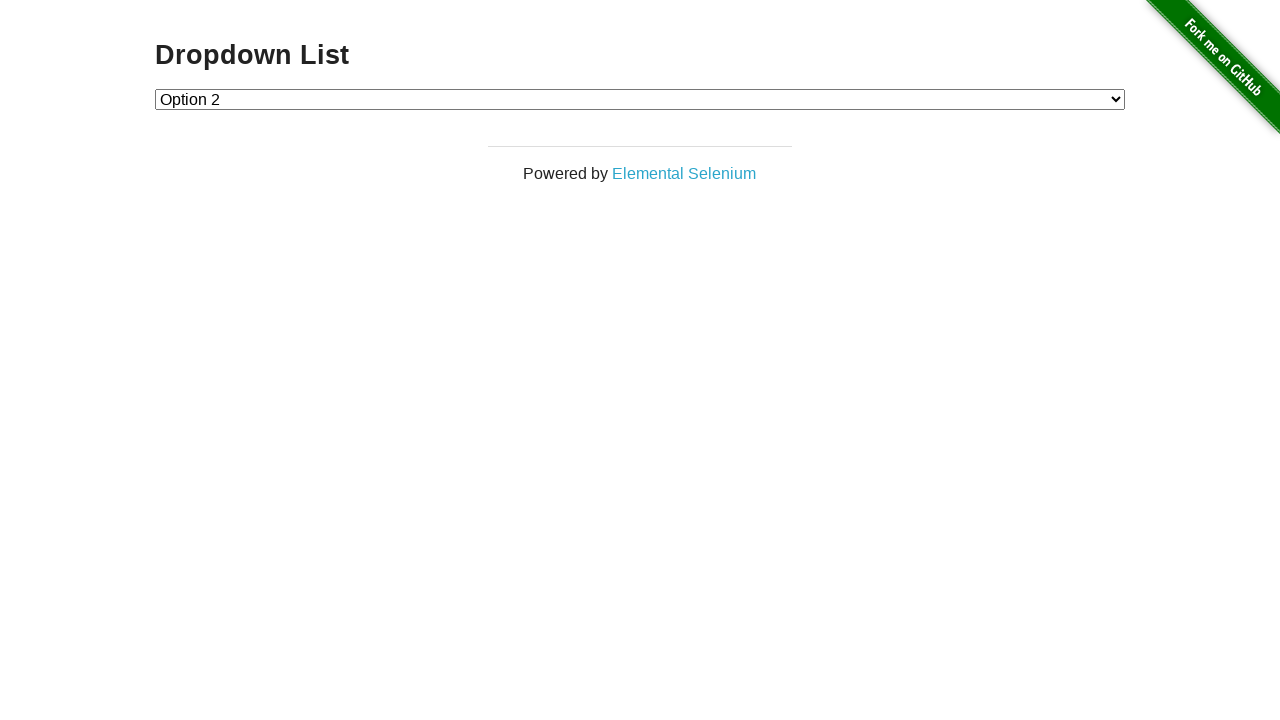

Asserted that the selected option is now 'Option 2'
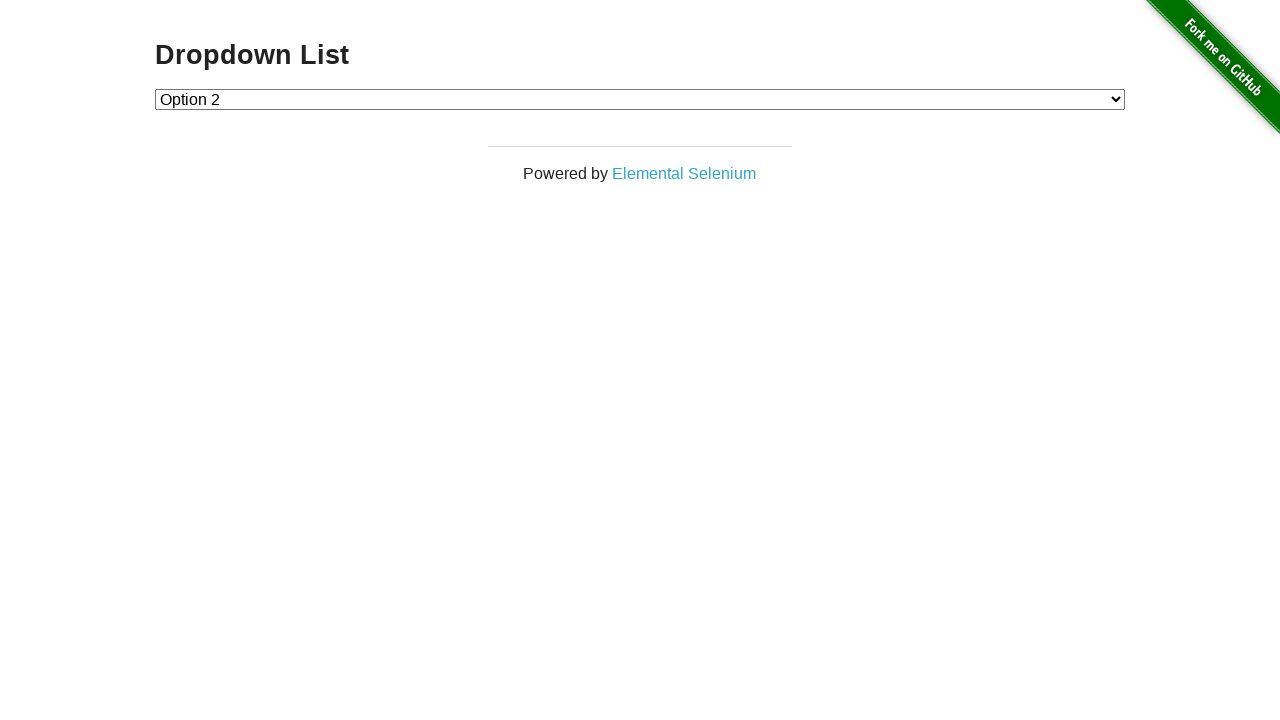

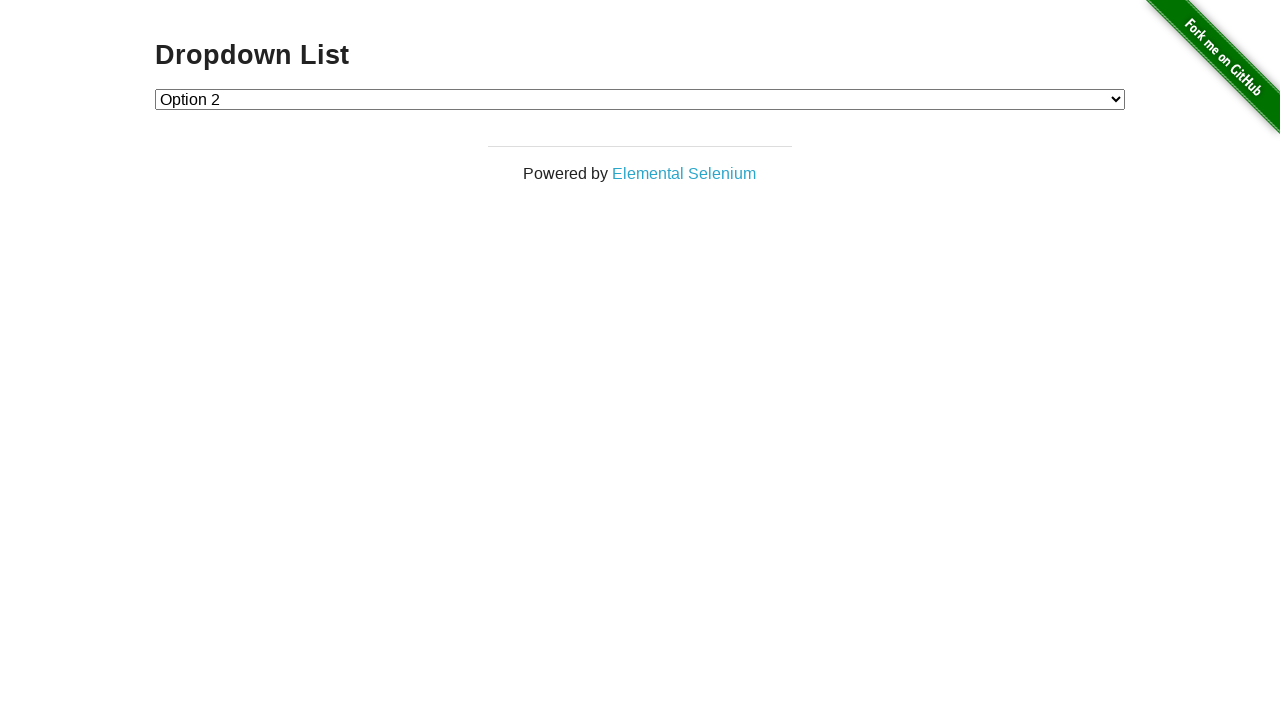